Tests login with completely invalid credentials to verify error handling

Starting URL: https://www.demoblaze.com/

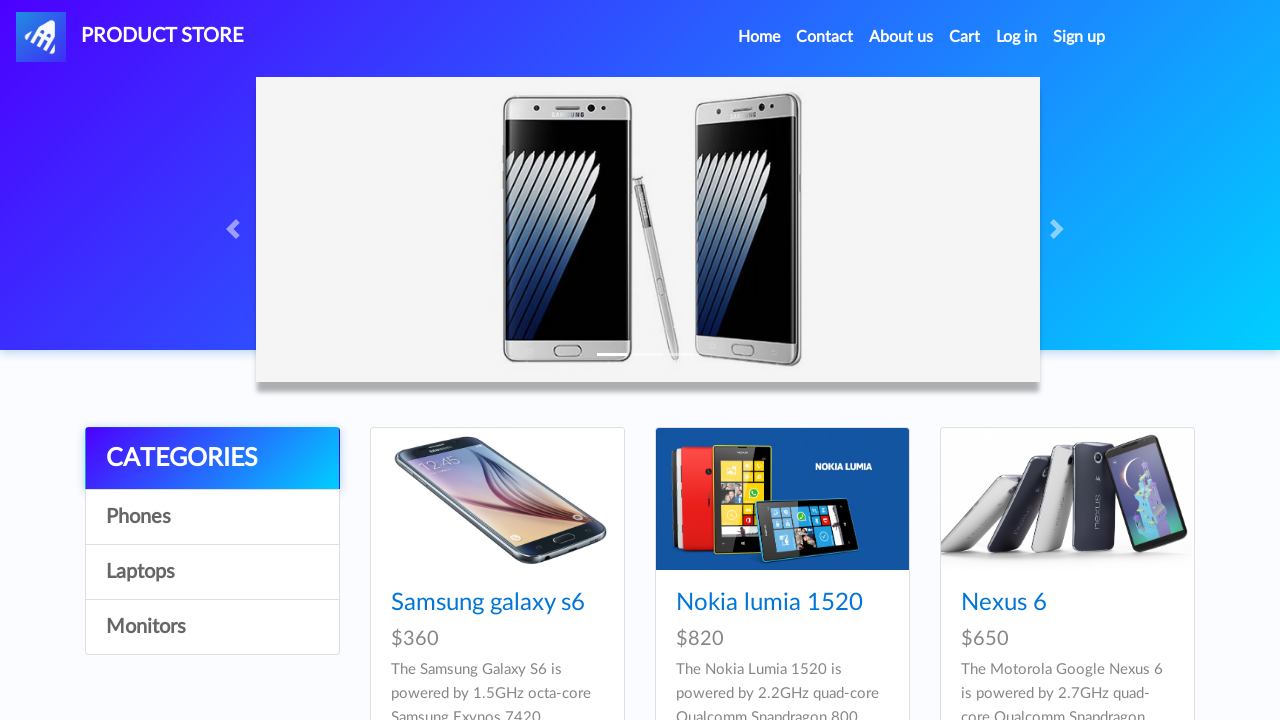

Reloaded the page
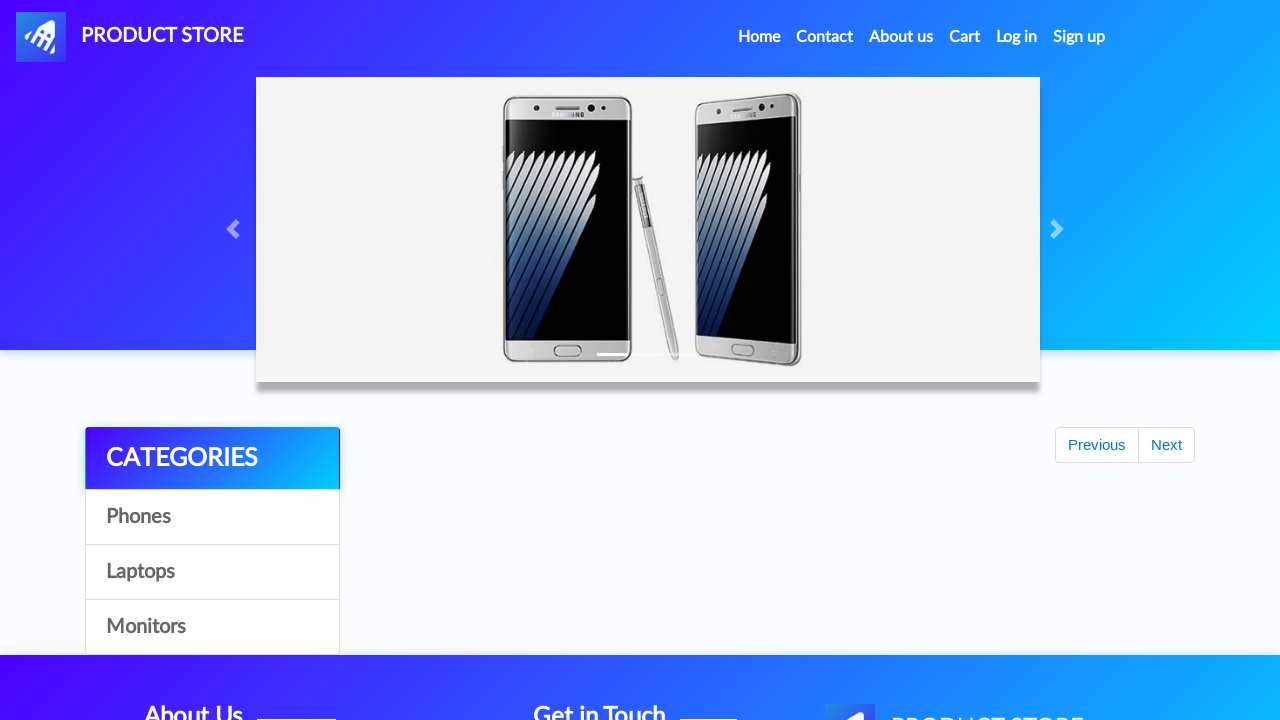

Waited 2000ms for page to stabilize
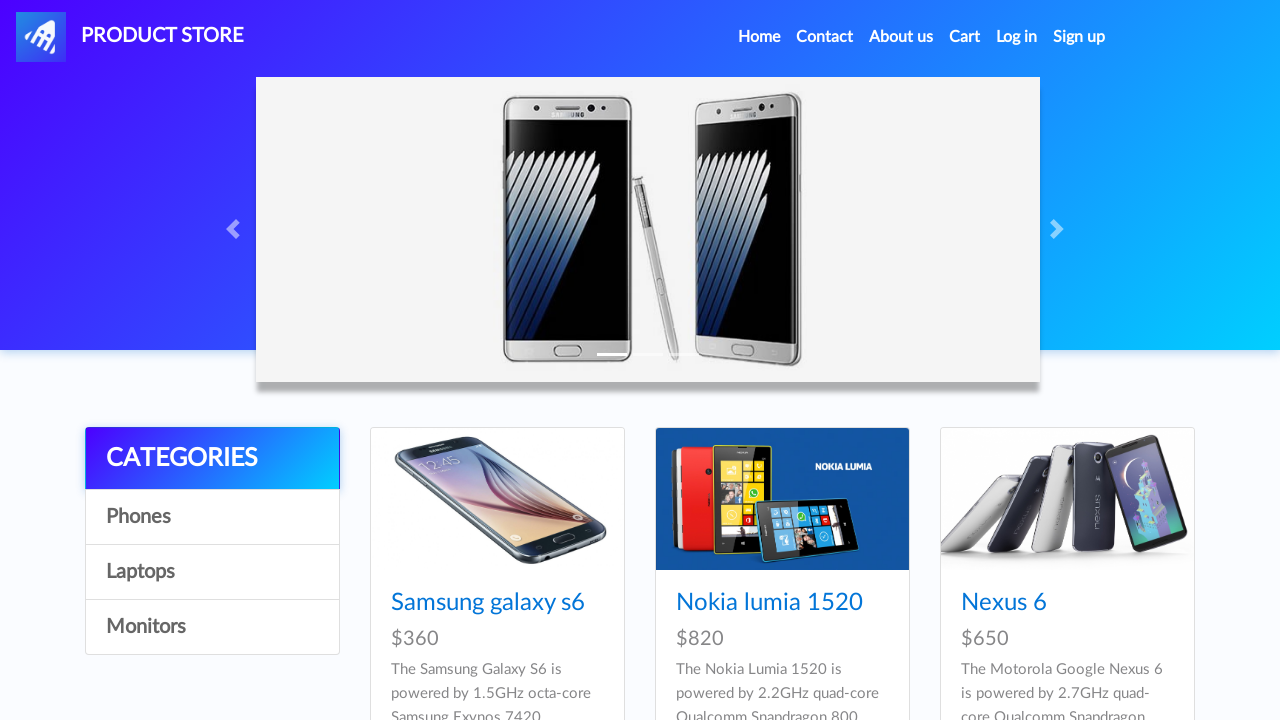

Clicked login modal button at (1017, 37) on #login2
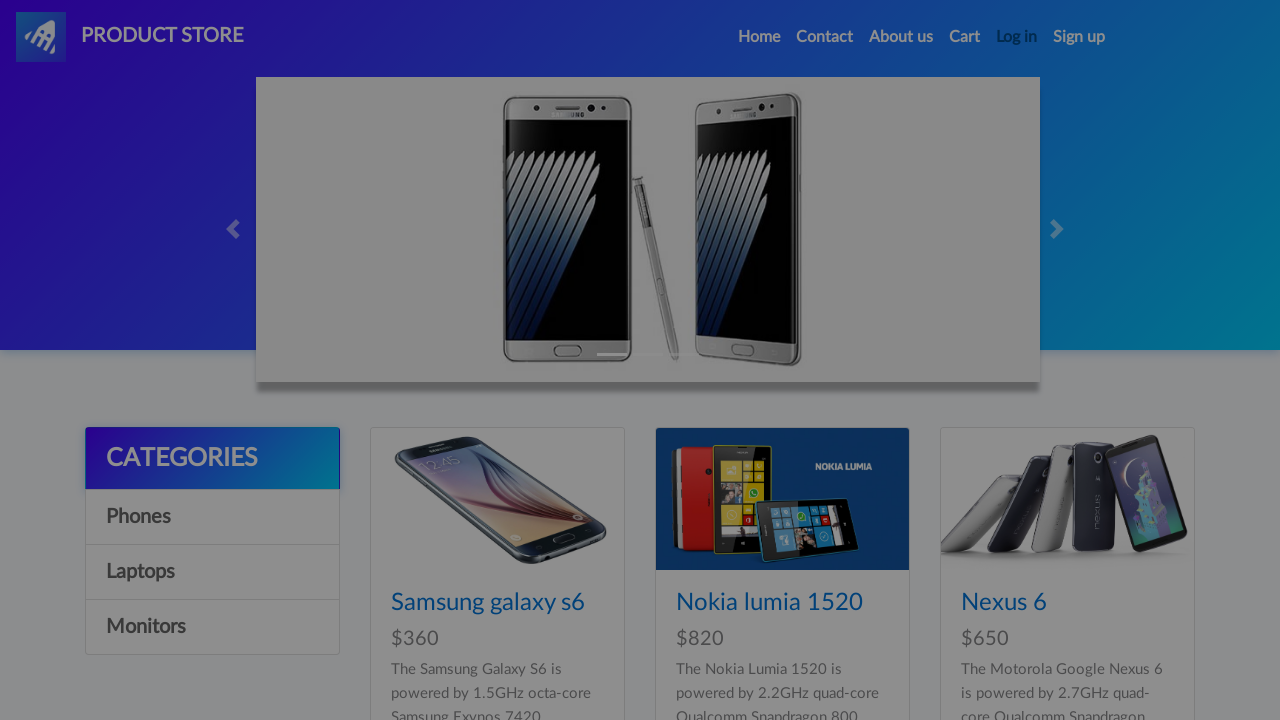

Filled login username field with invalid username 'Username098utrfsdxhjkl' on #loginusername
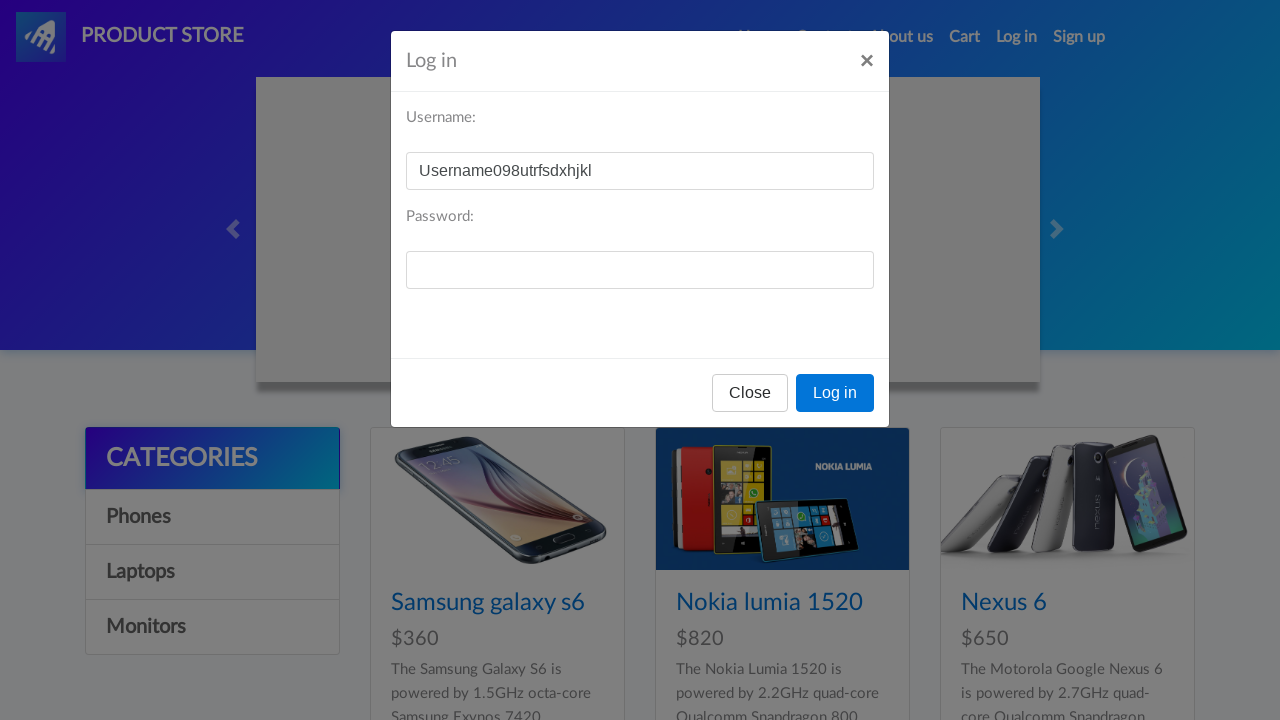

Filled login password field with invalid password 'wrongpass' on #loginpassword
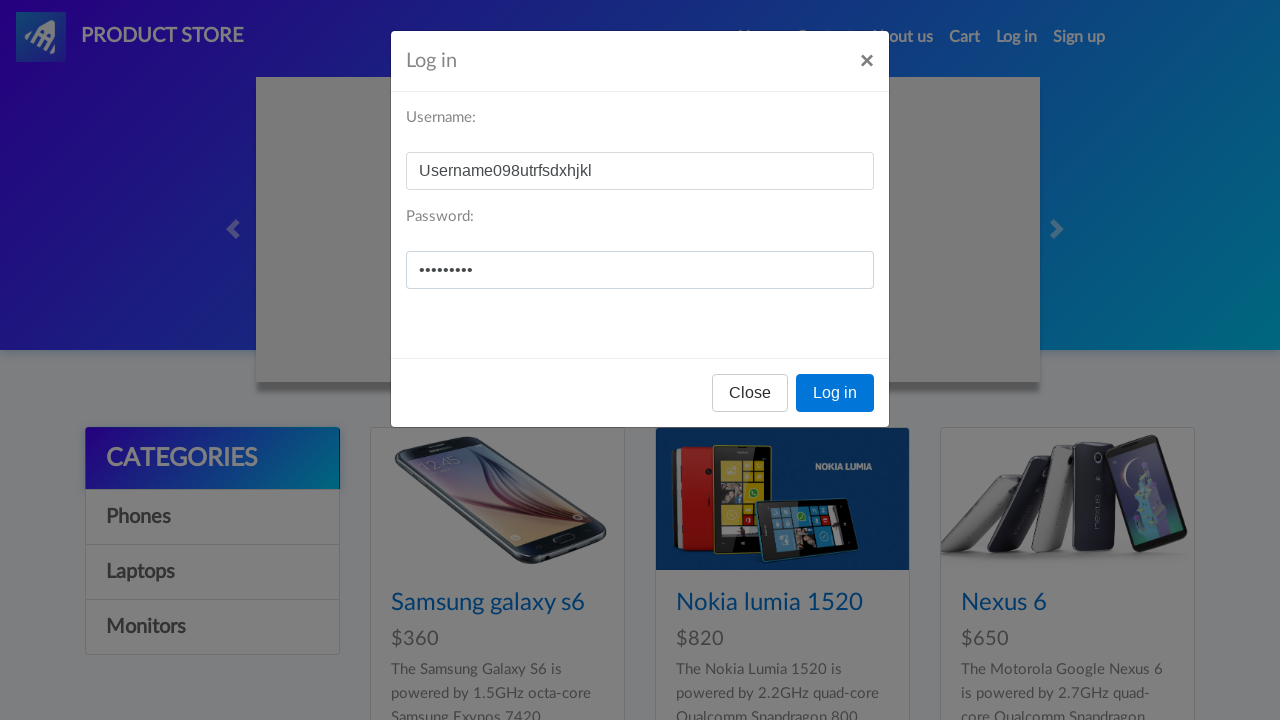

Waited 2000ms before submitting login form
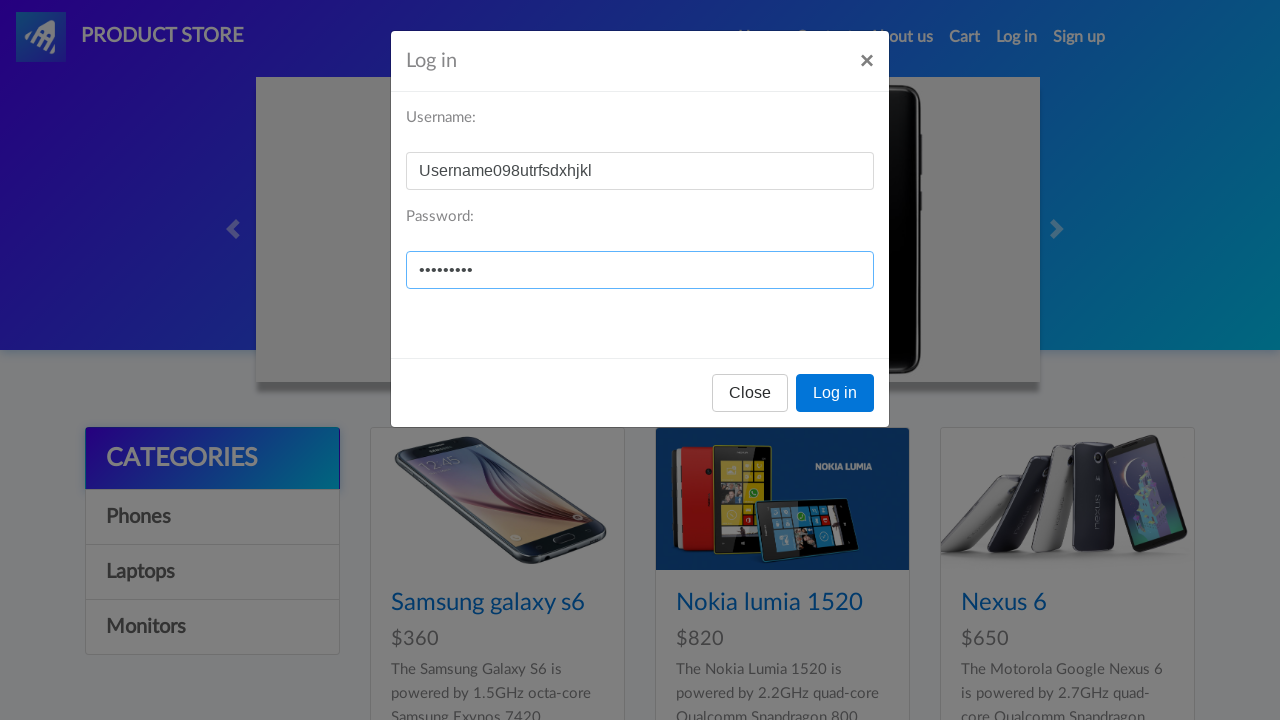

Clicked Log in button to submit invalid credentials at (835, 393) on xpath=//button[contains(text(),'Log in')]
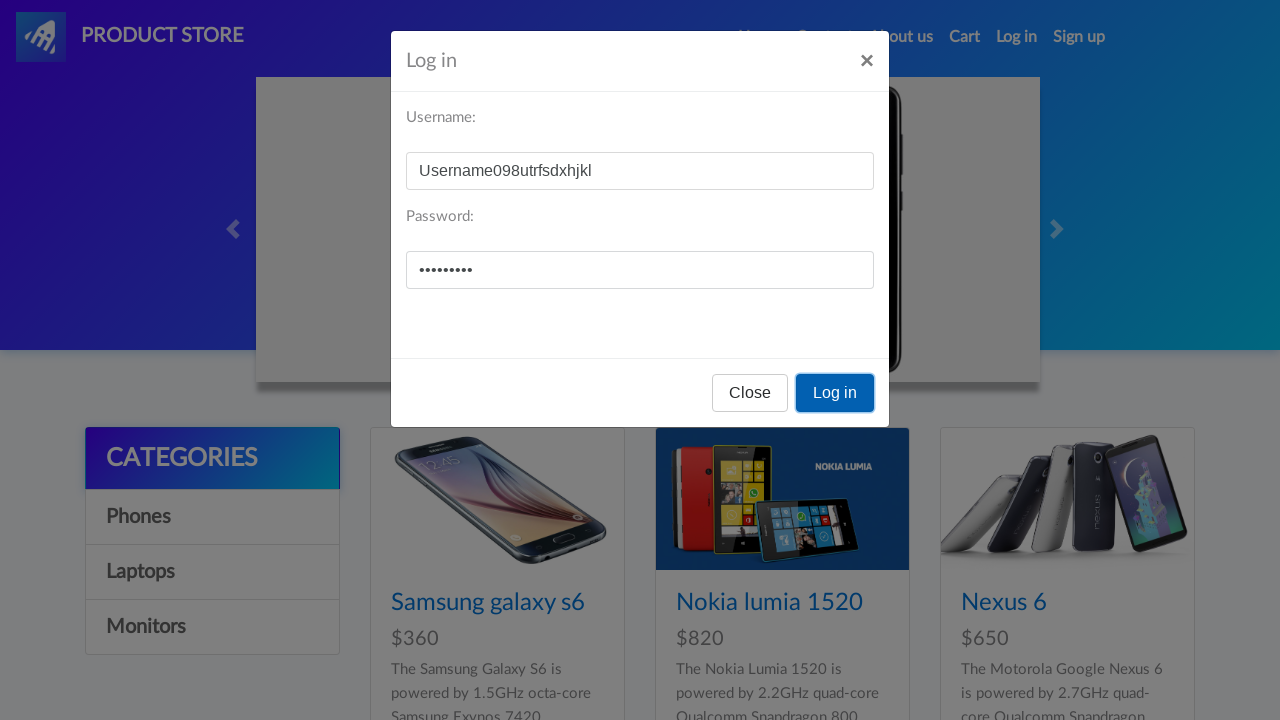

Waited 2000ms for error handling response
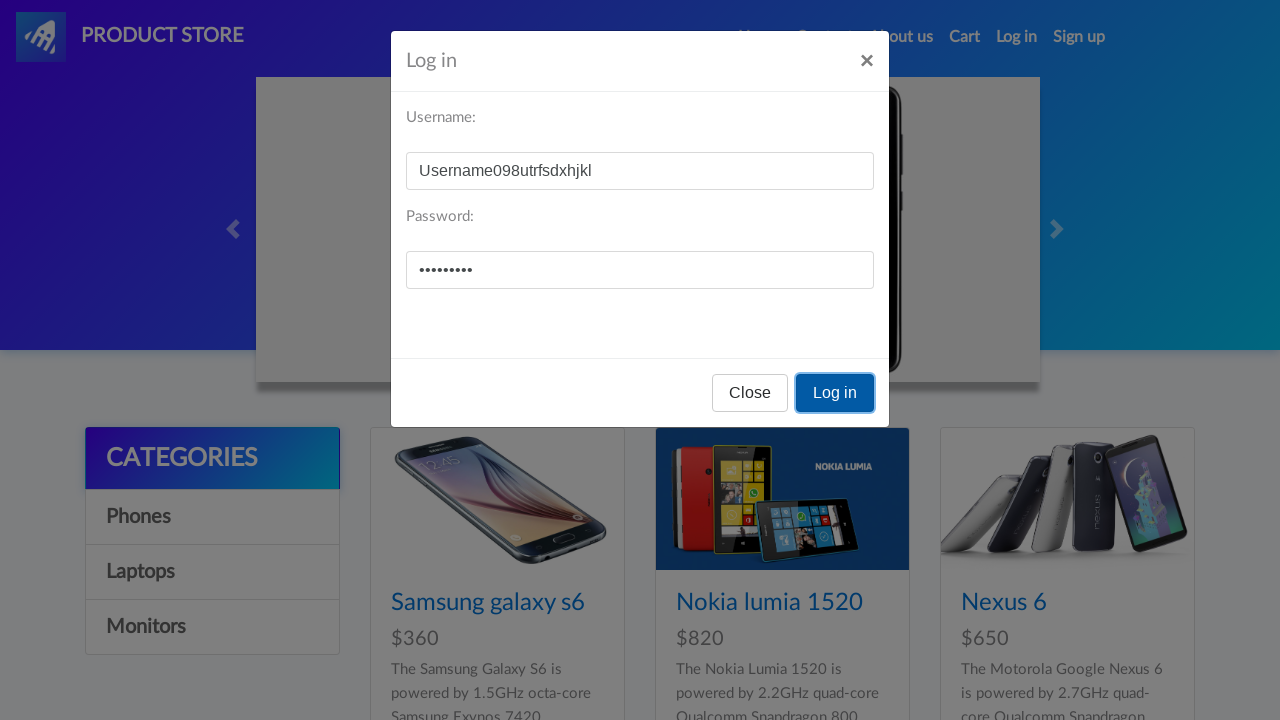

Set up dialog handler to accept alert
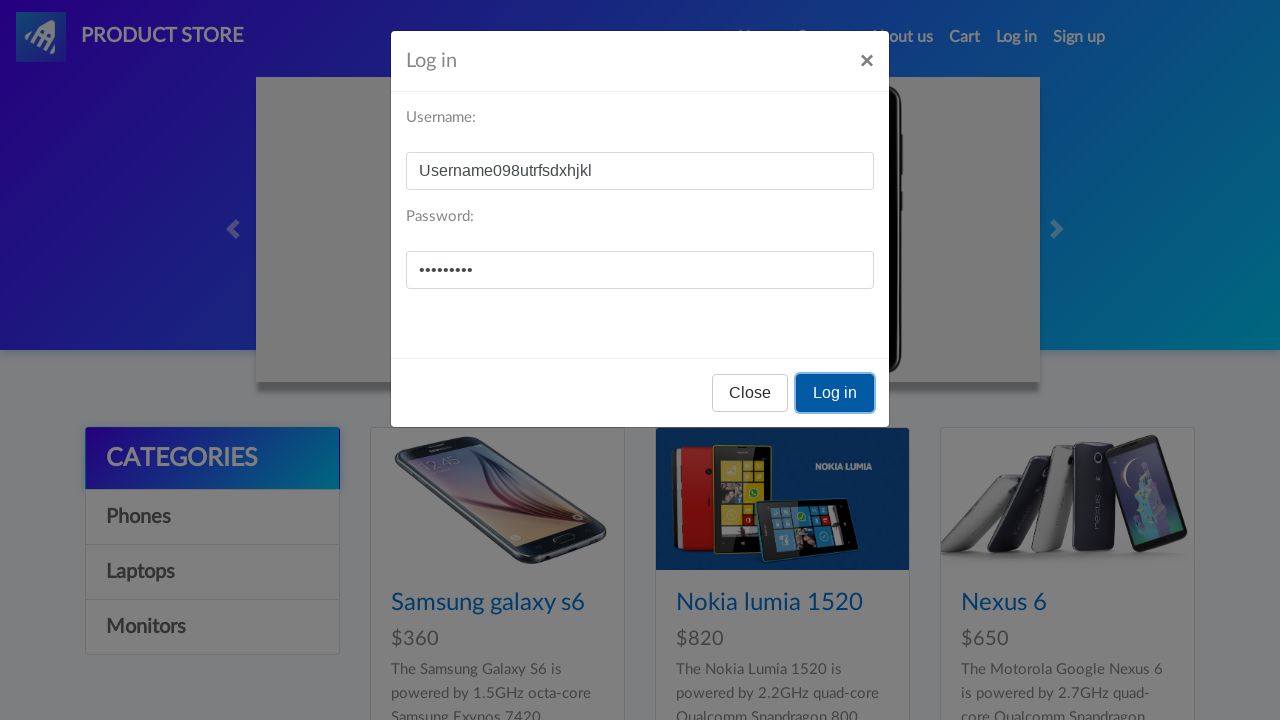

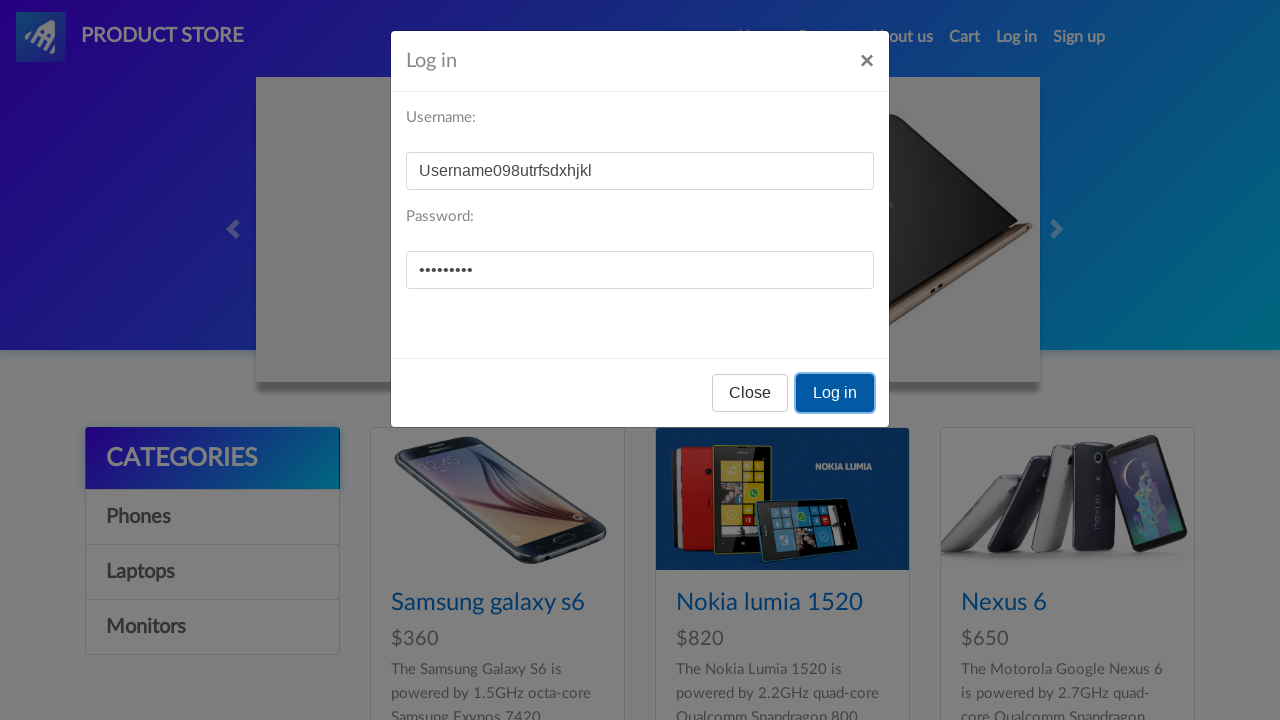